Tests JavaScript alert handling by clicking a button that triggers an alert popup, waiting for the alert to appear, and then accepting it.

Starting URL: http://omayo.blogspot.com/

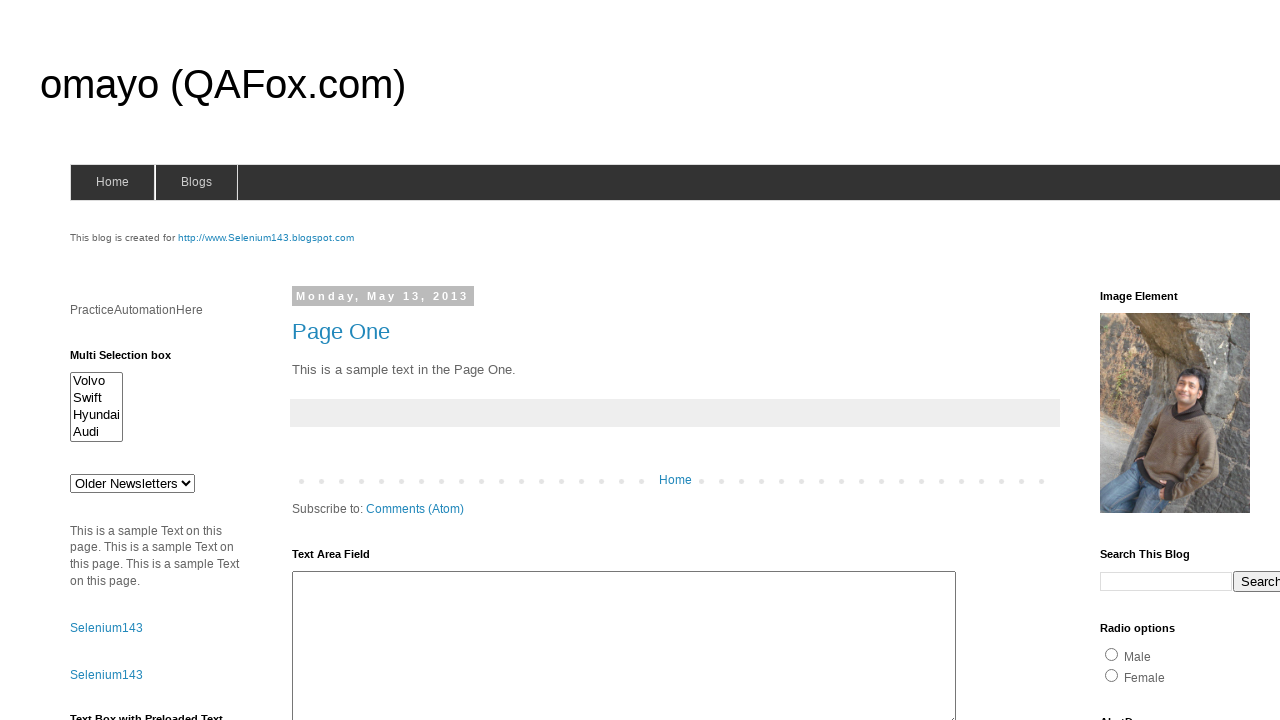

Clicked button to trigger alert dialog at (1154, 361) on #alert1
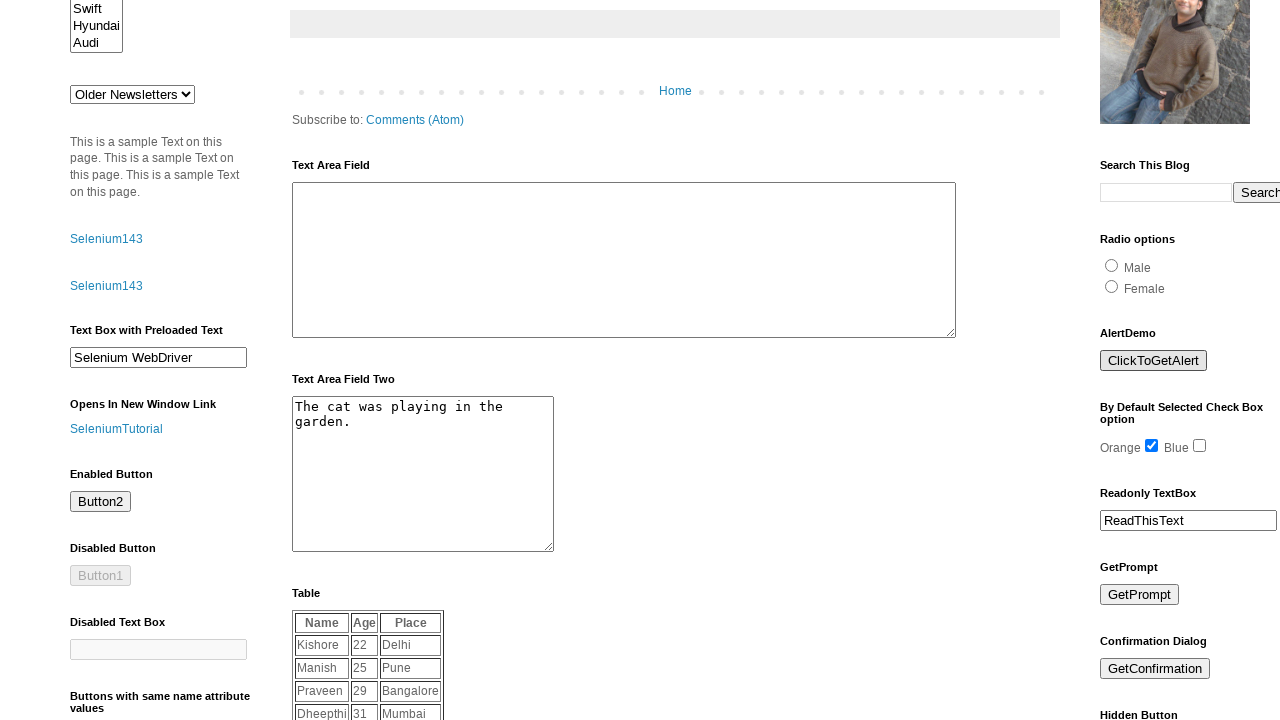

Set up dialog handler to accept alerts
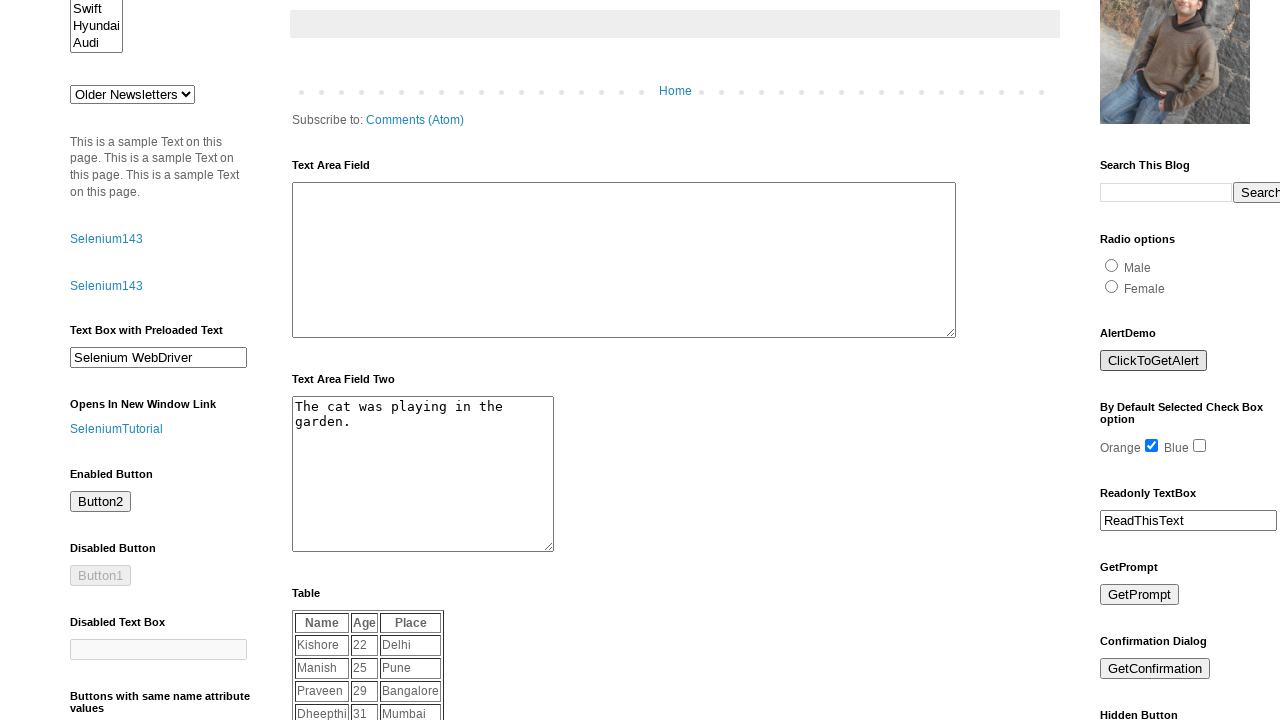

Configured dialog handler with message logging
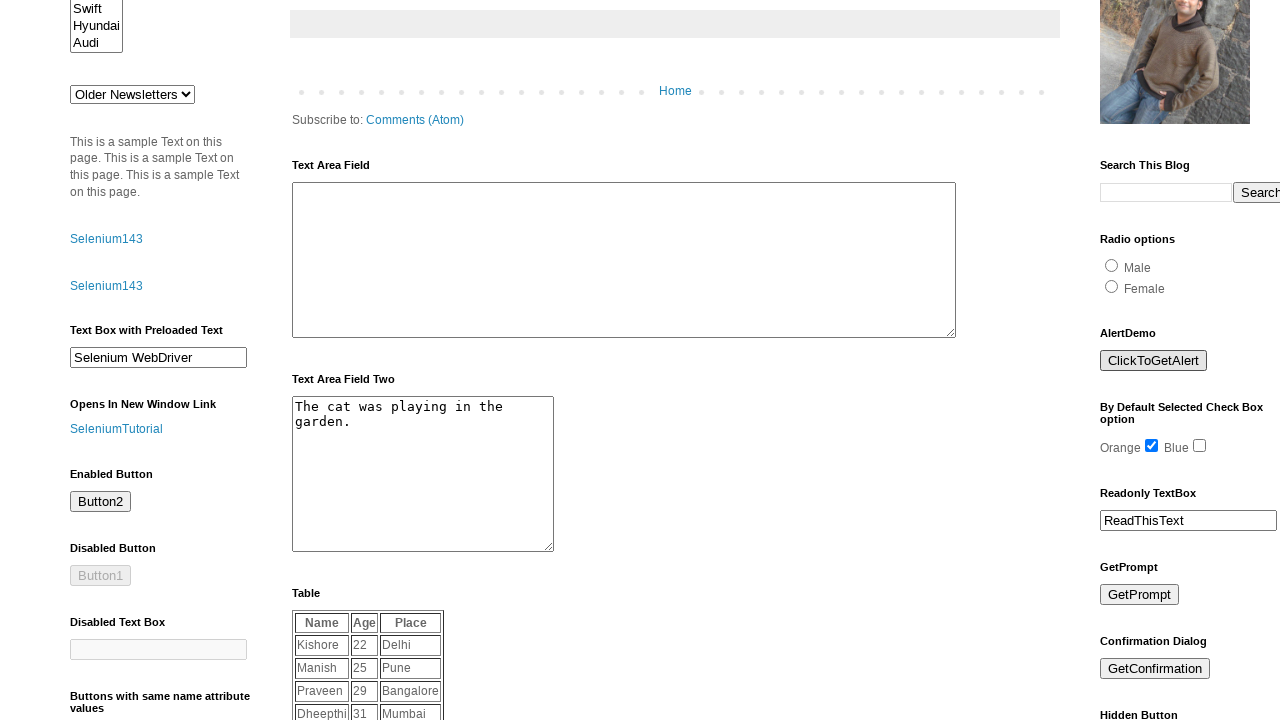

Waited for alert processing to complete
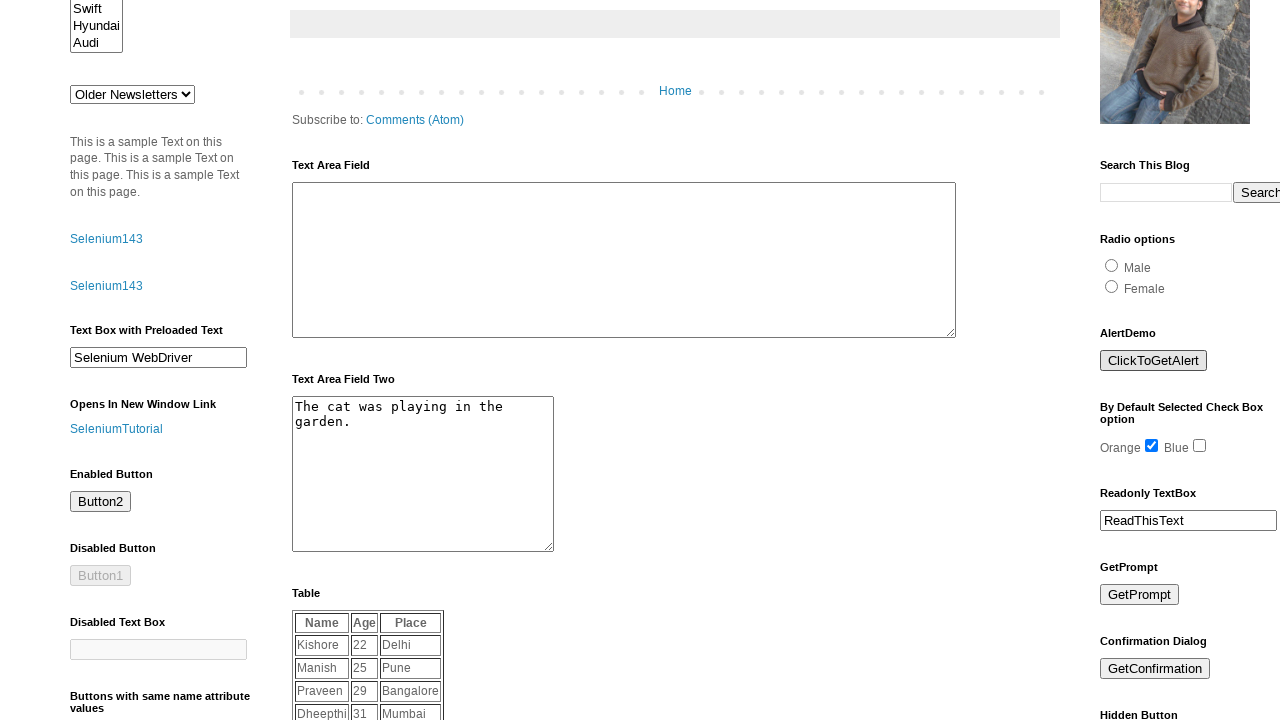

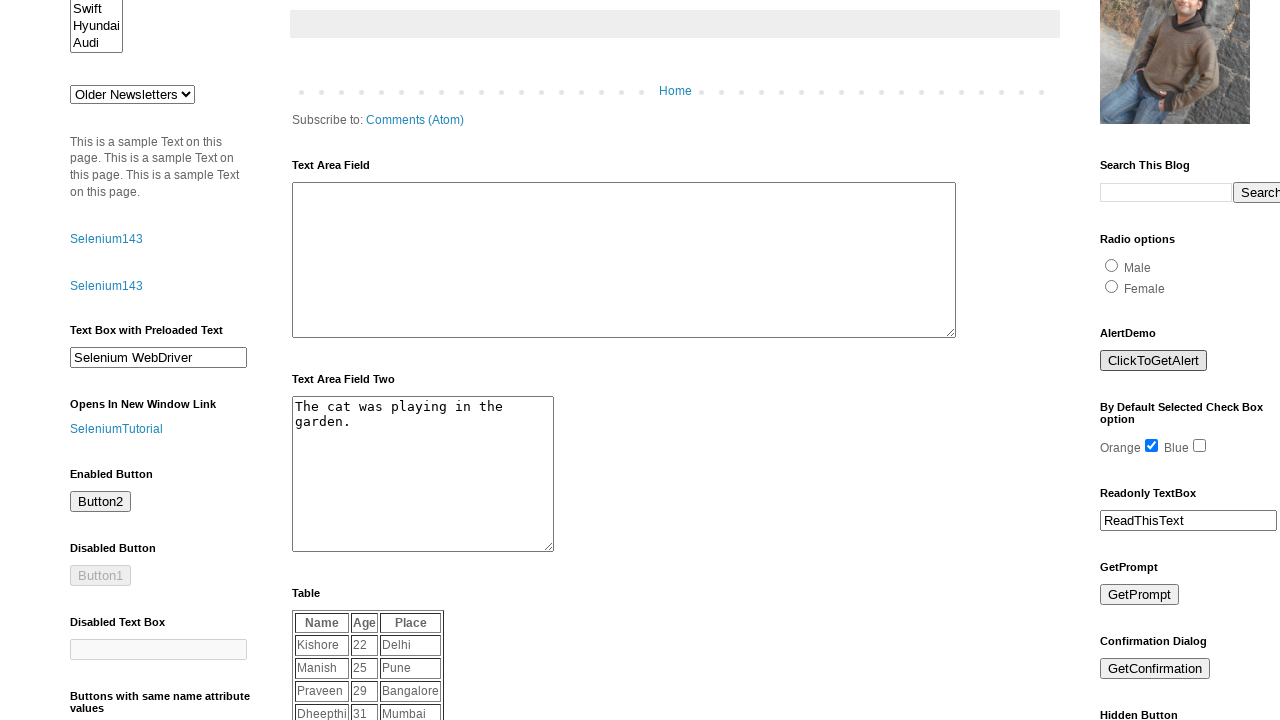